Tests that the navigation element contains links to all required pages (index.html, personal.html, hitta-hit.html).

Starting URL: https://ntig-uppsala.github.io/Frisor-Saxe/index.html

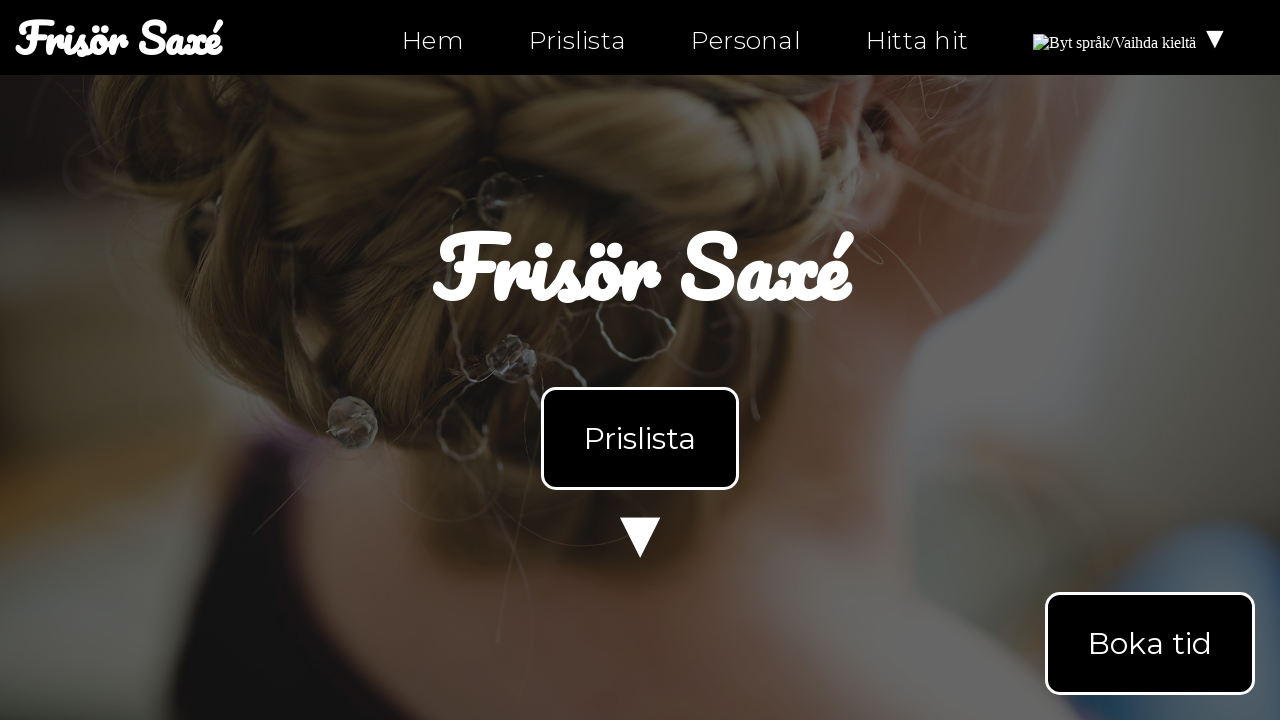

Navigation element loaded on index.html
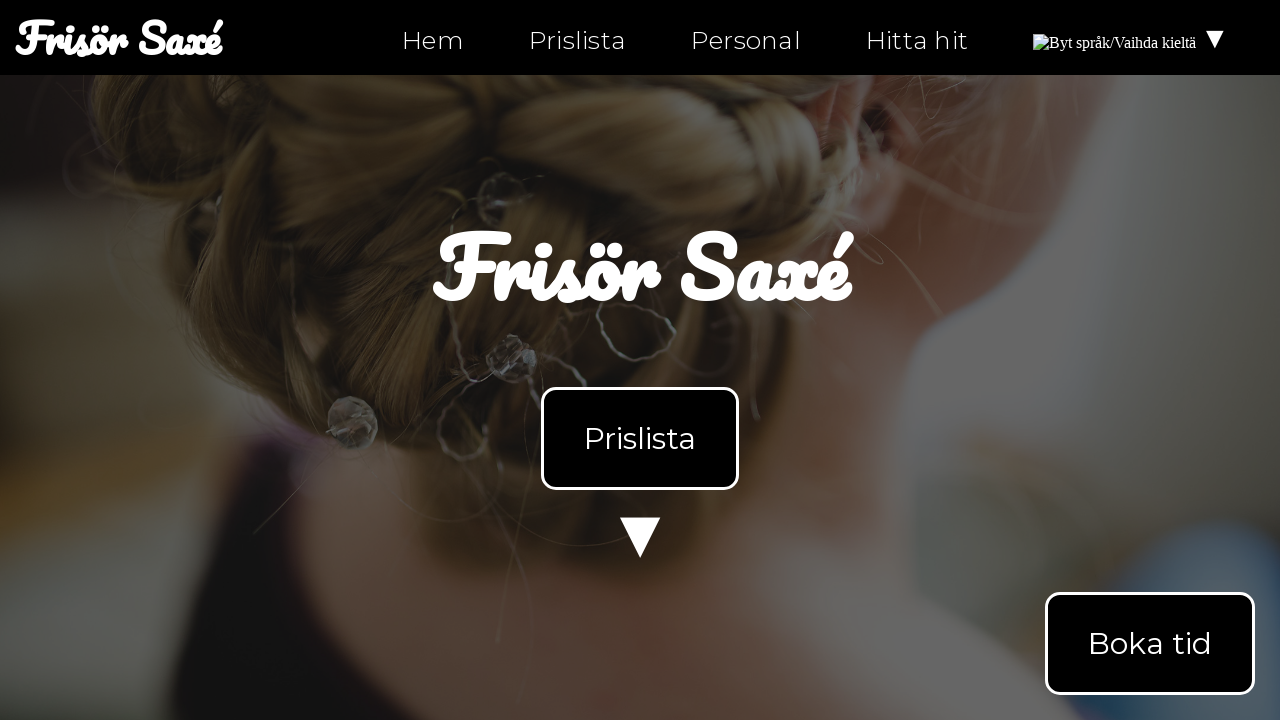

Retrieved all navigation links from nav element
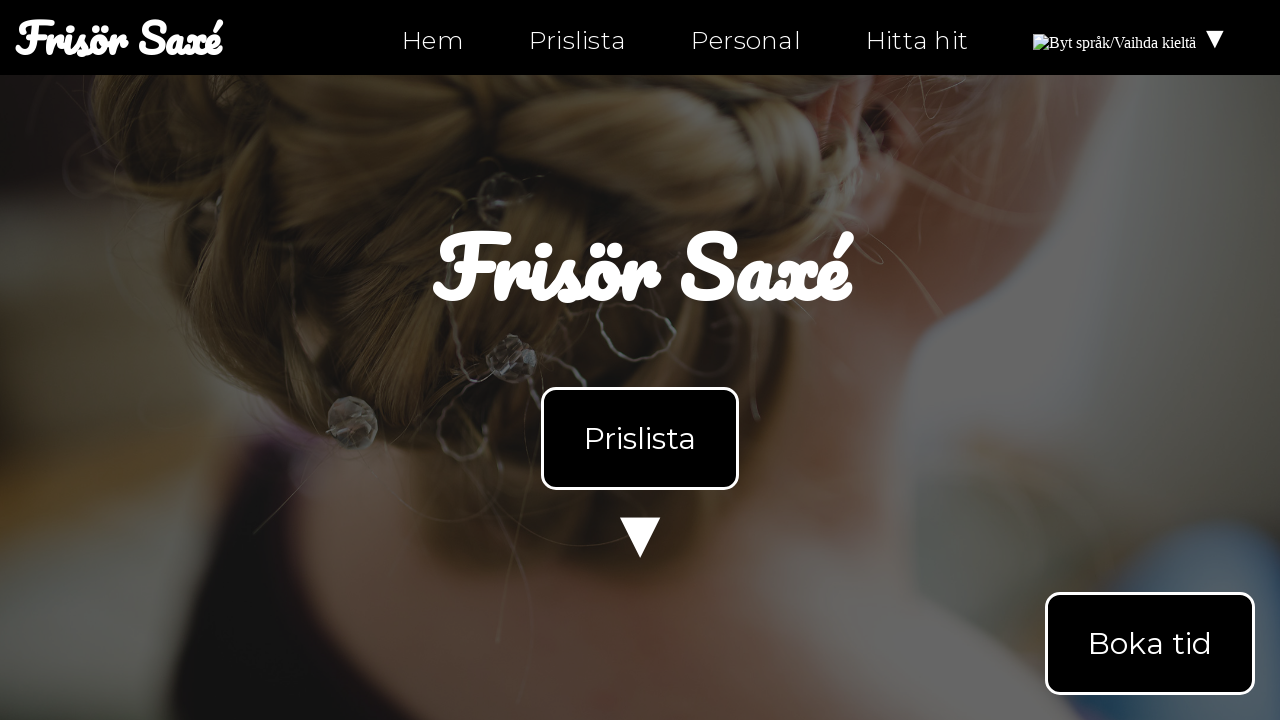

Extracted href attributes from navigation links
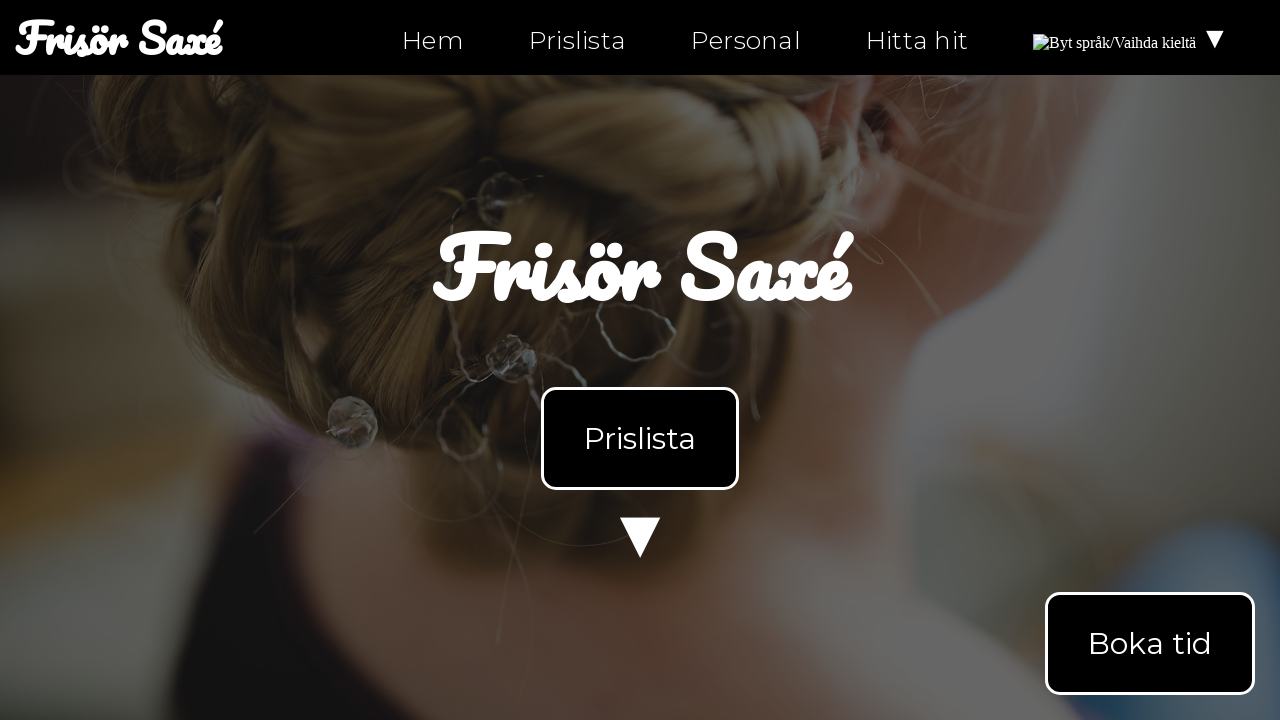

Extracted filename endings from href URLs
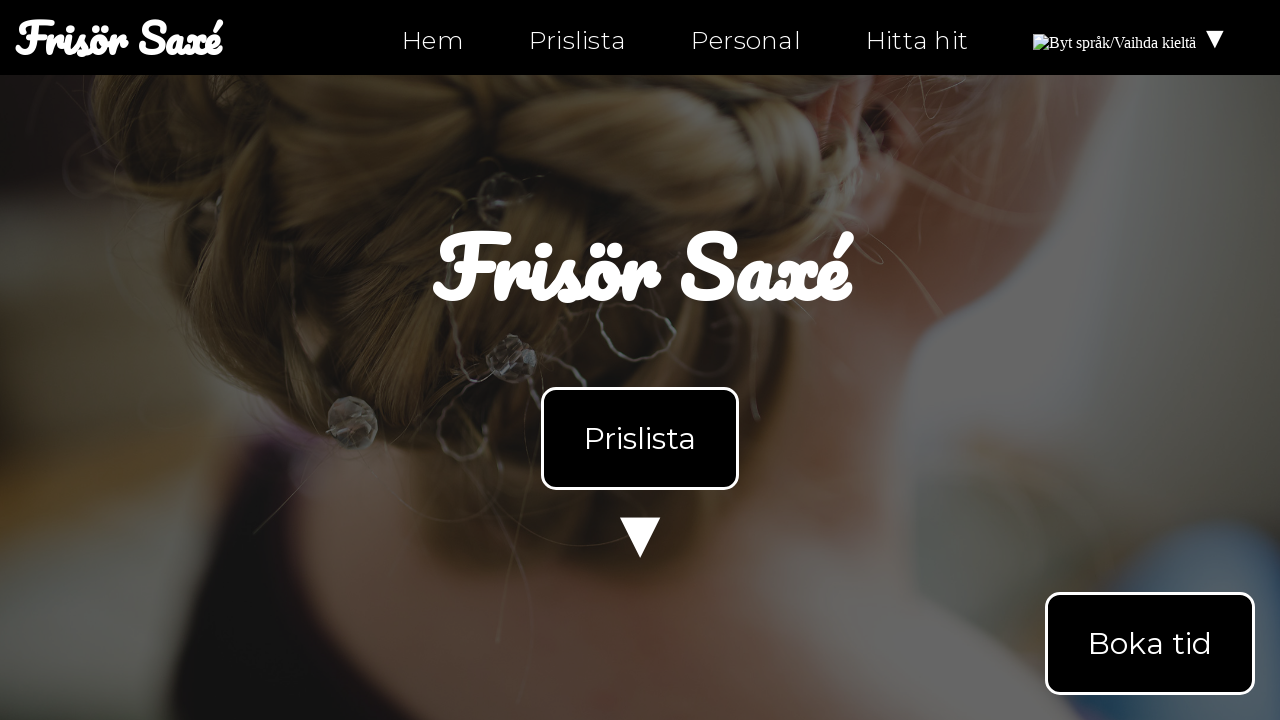

Verified index.html link exists in navigation
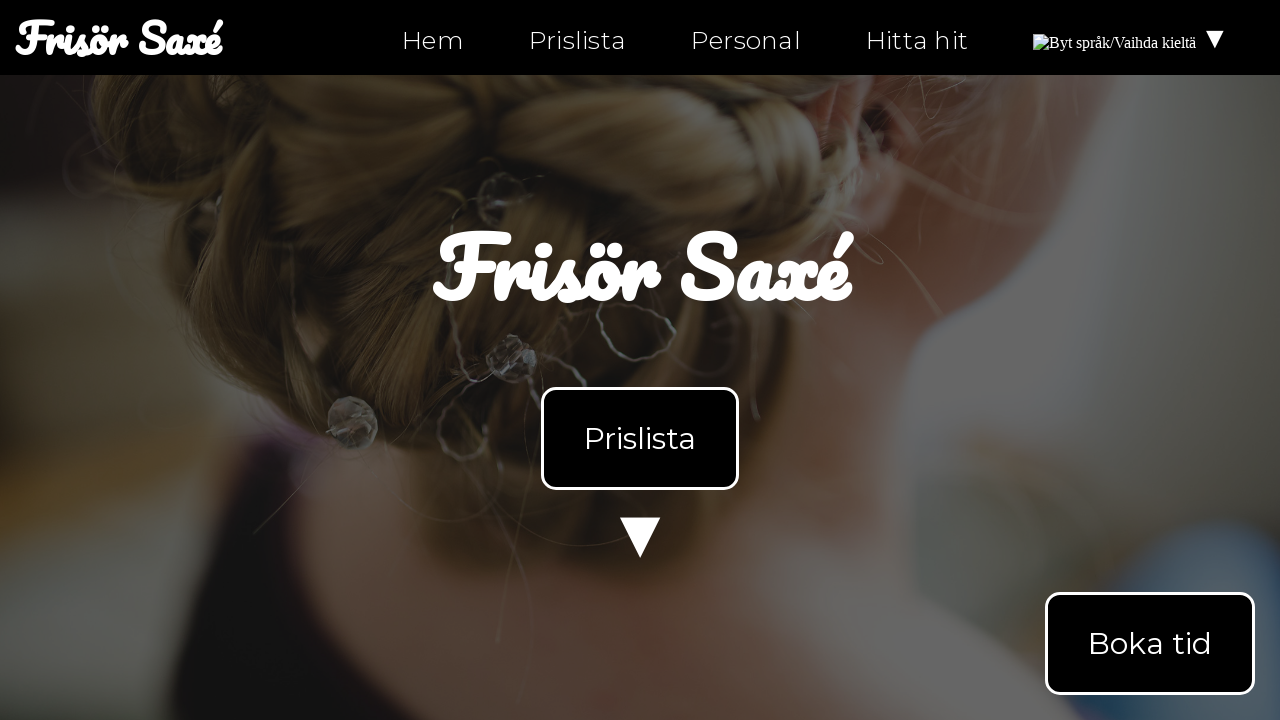

Verified personal.html link exists in navigation
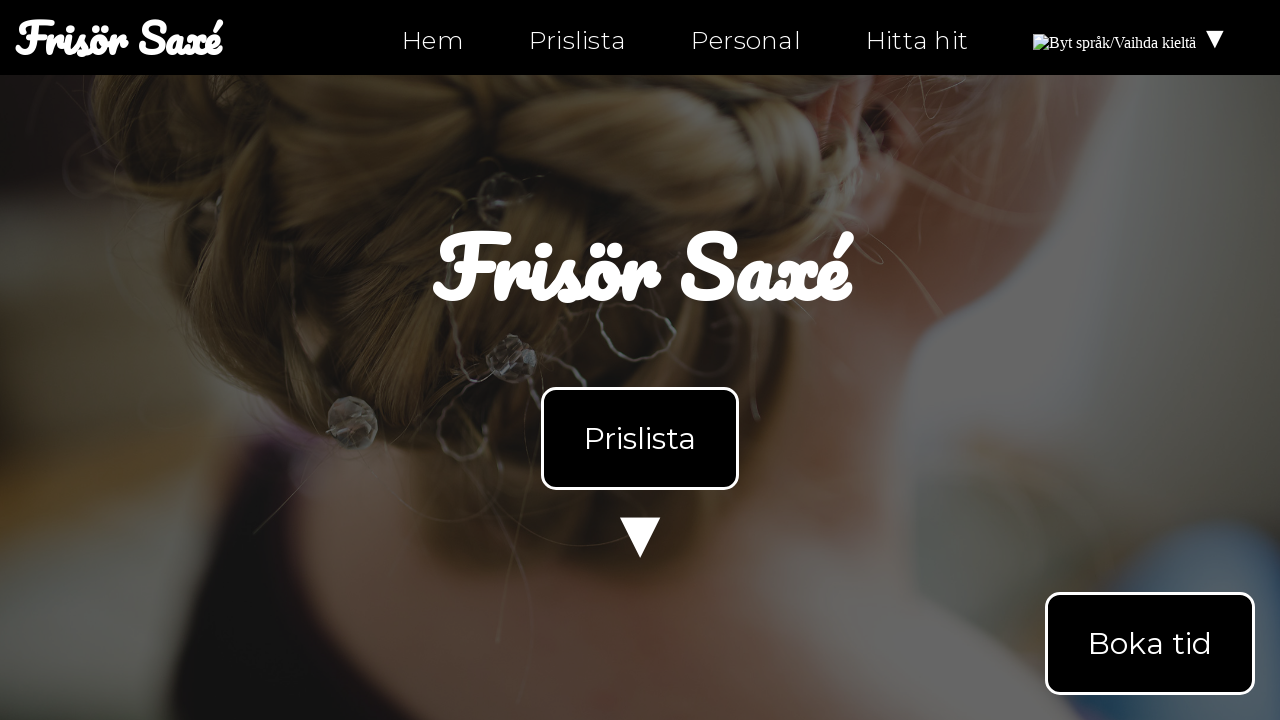

Verified hitta-hit.html link exists in navigation
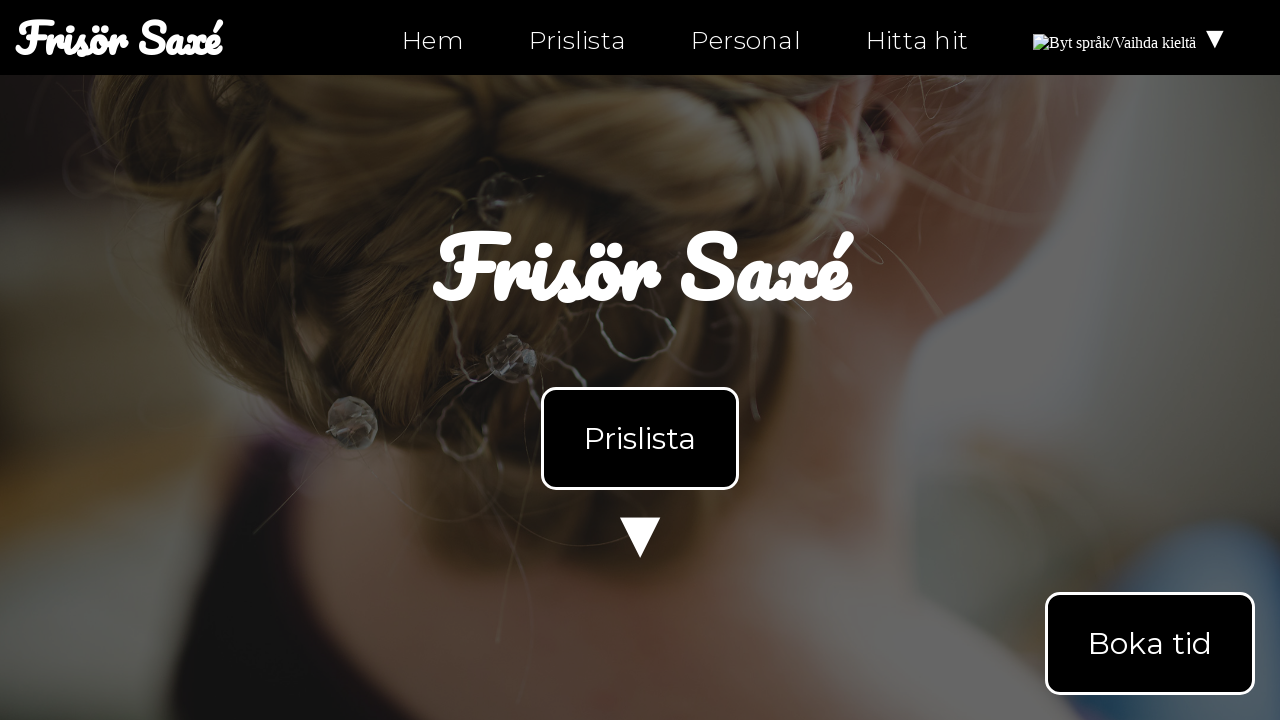

Navigated to personal.html
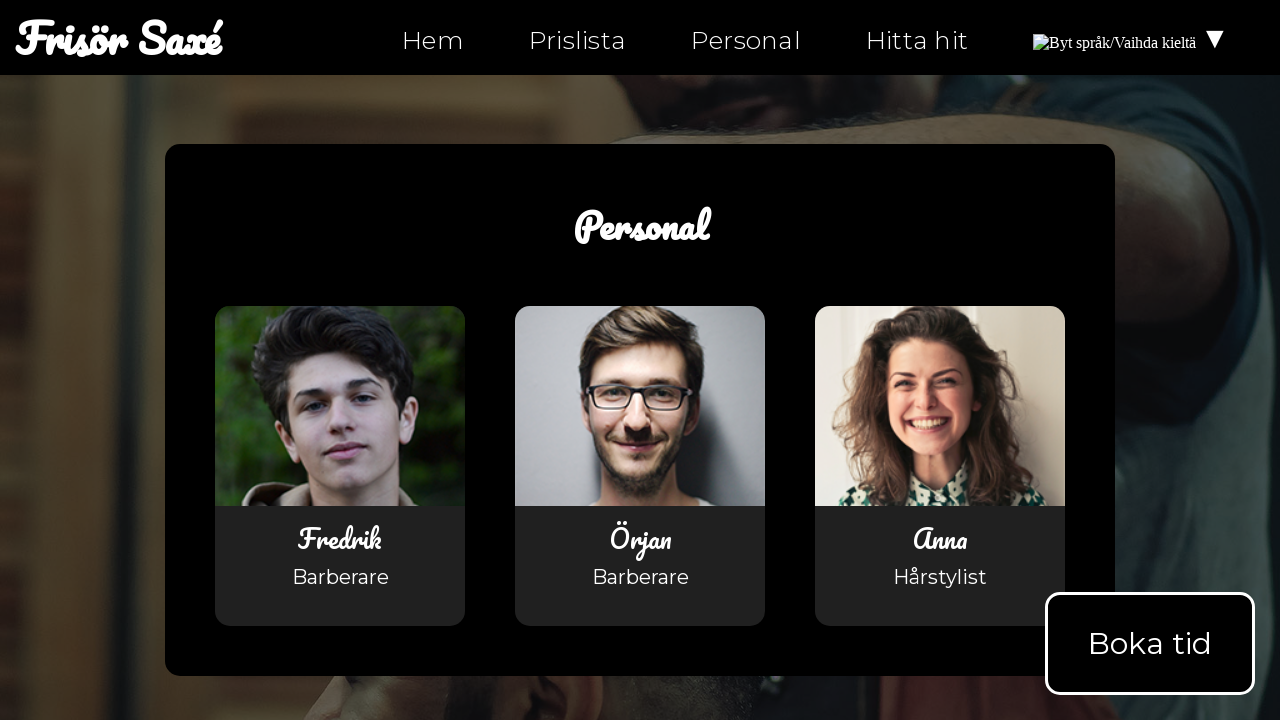

Navigation element loaded on personal.html
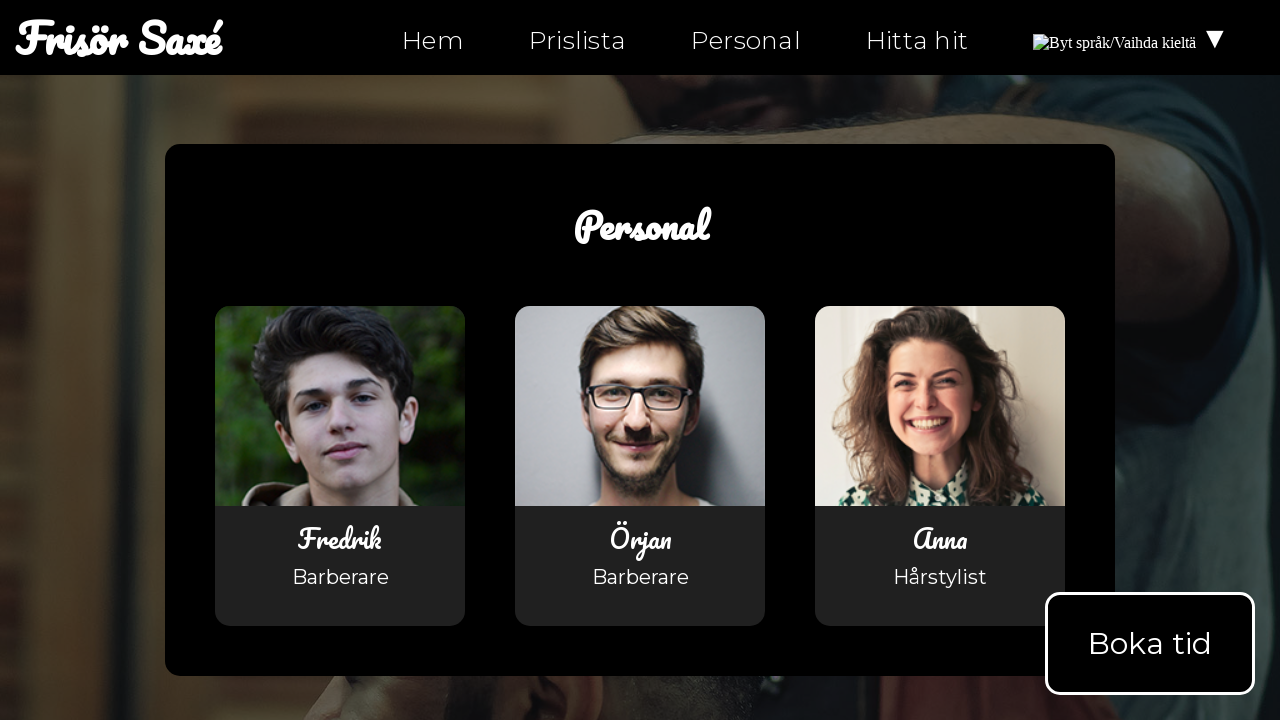

Retrieved all navigation links from nav element on personal.html
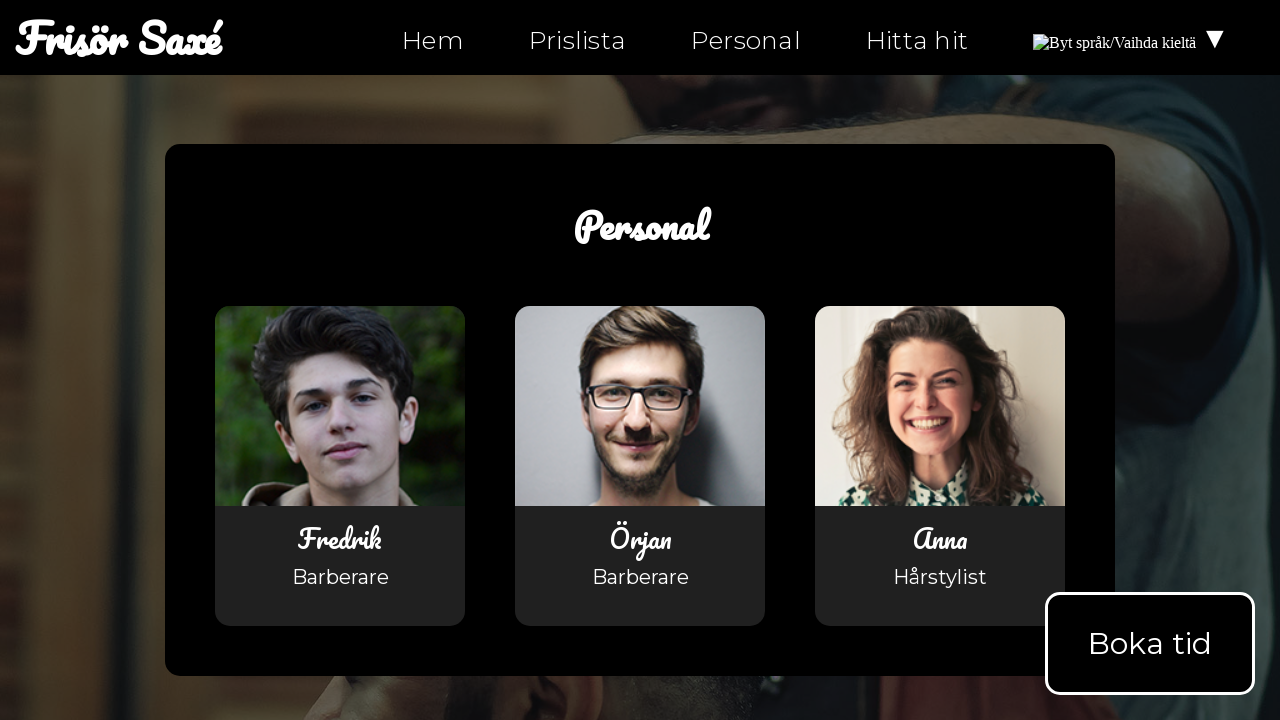

Extracted href attributes from navigation links on personal.html
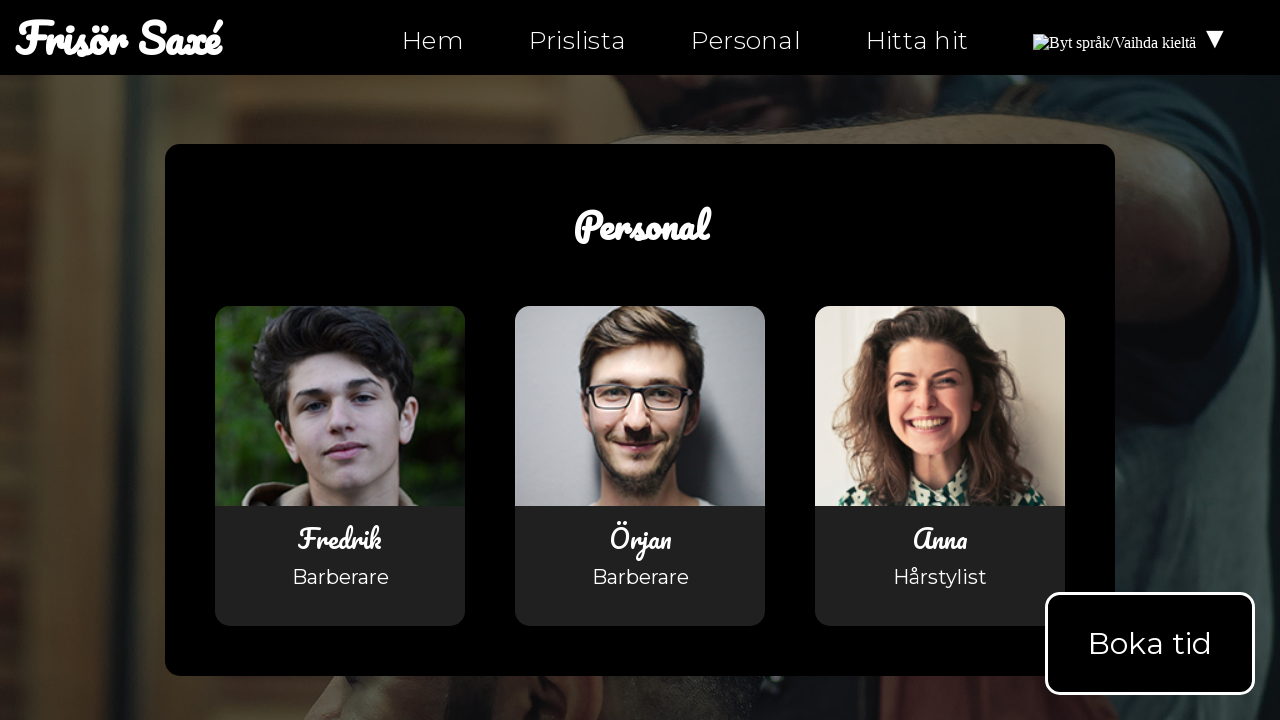

Extracted filename endings from href URLs on personal.html
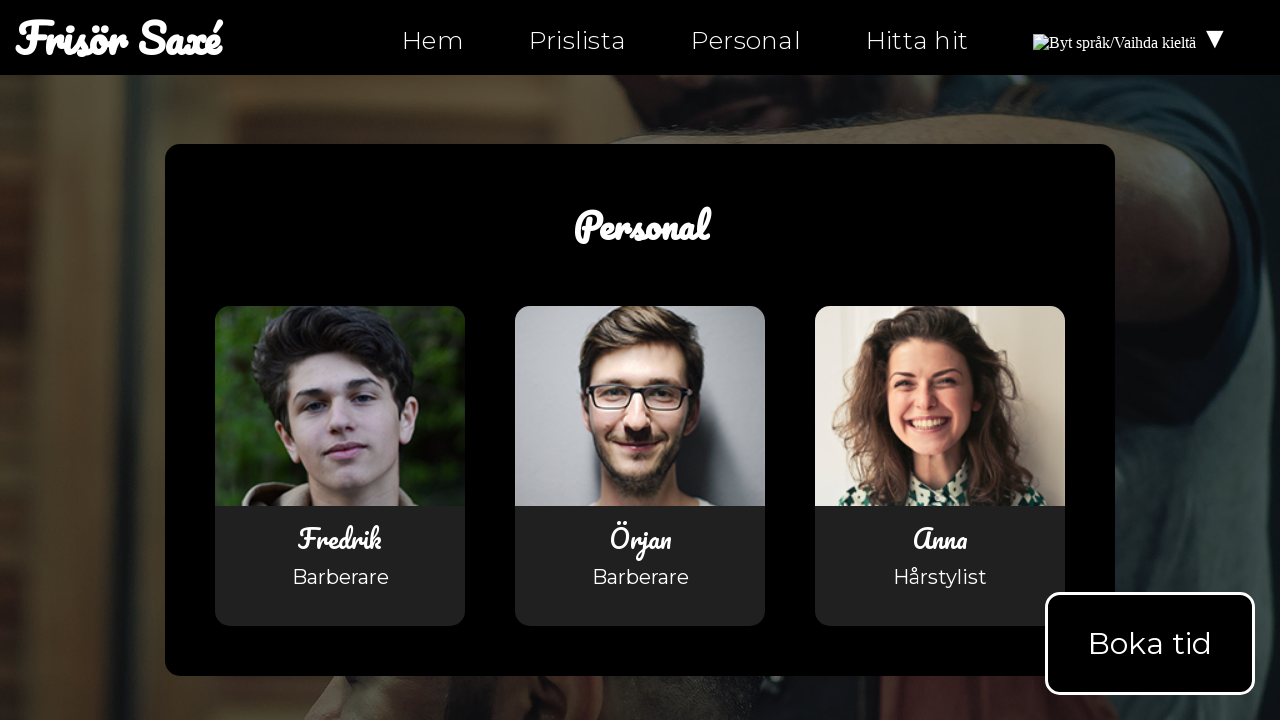

Verified index.html link exists in navigation on personal.html
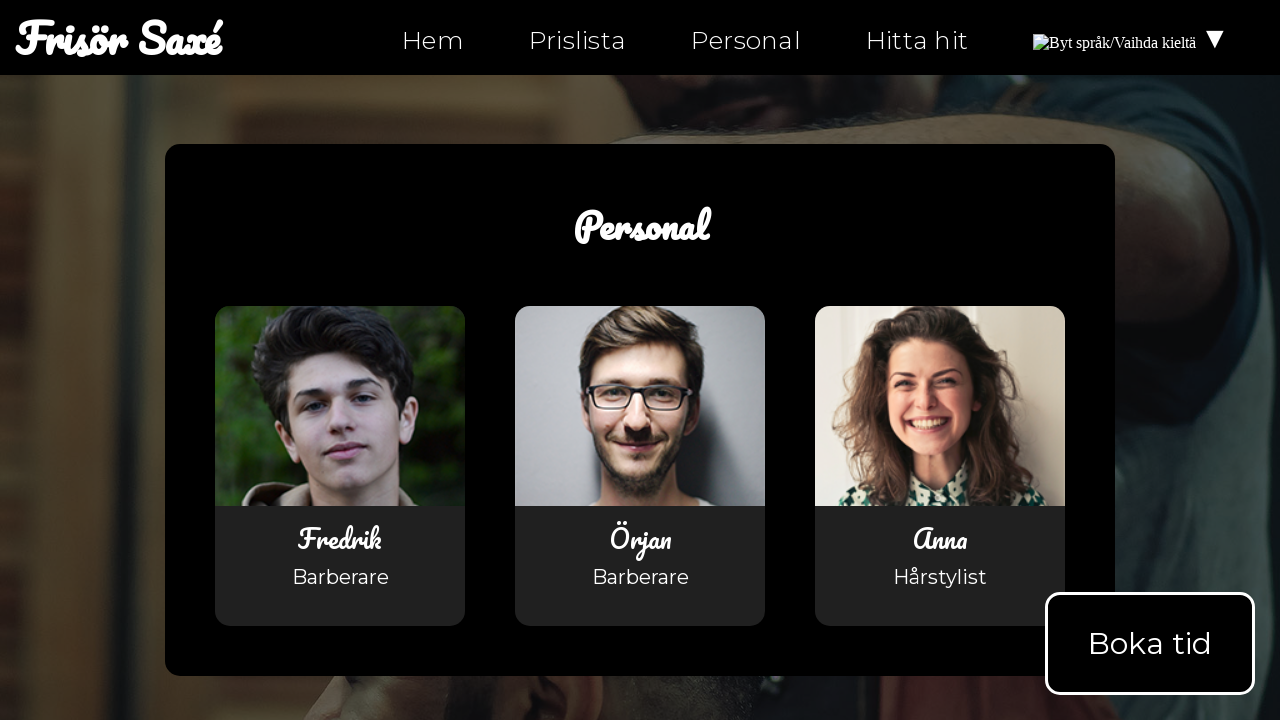

Navigated to hitta-hit.html
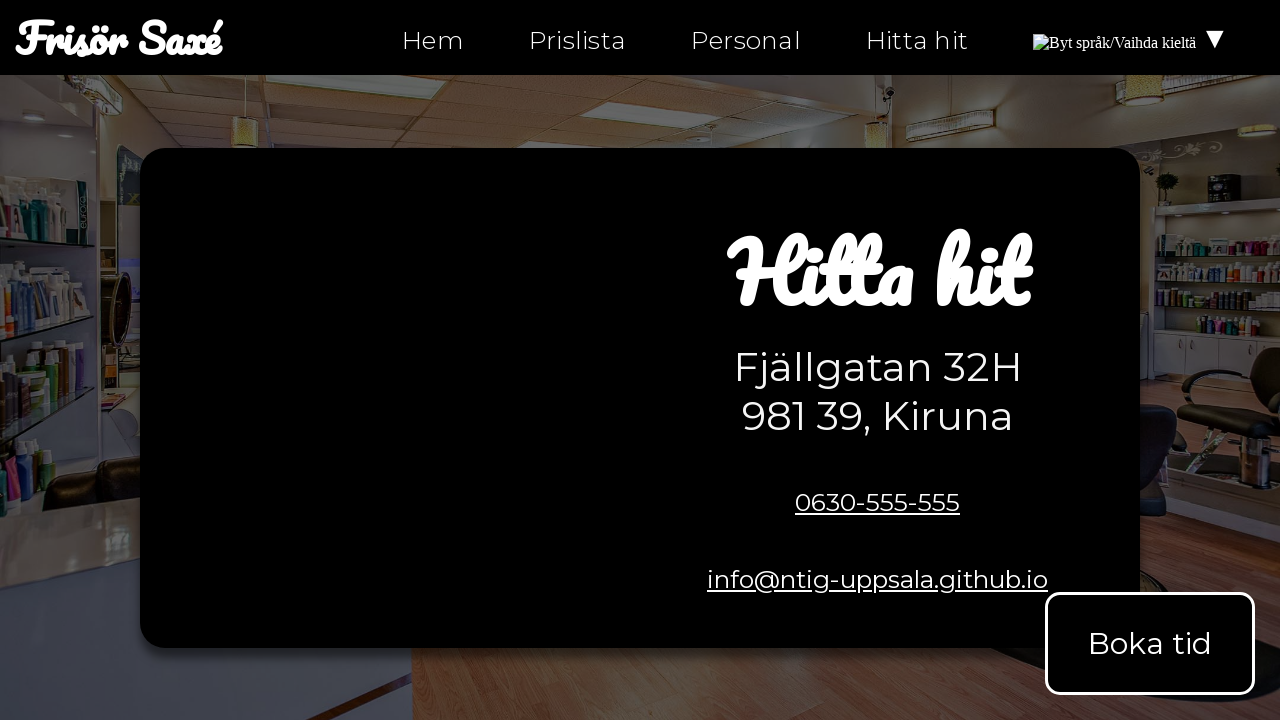

Navigation element loaded on hitta-hit.html
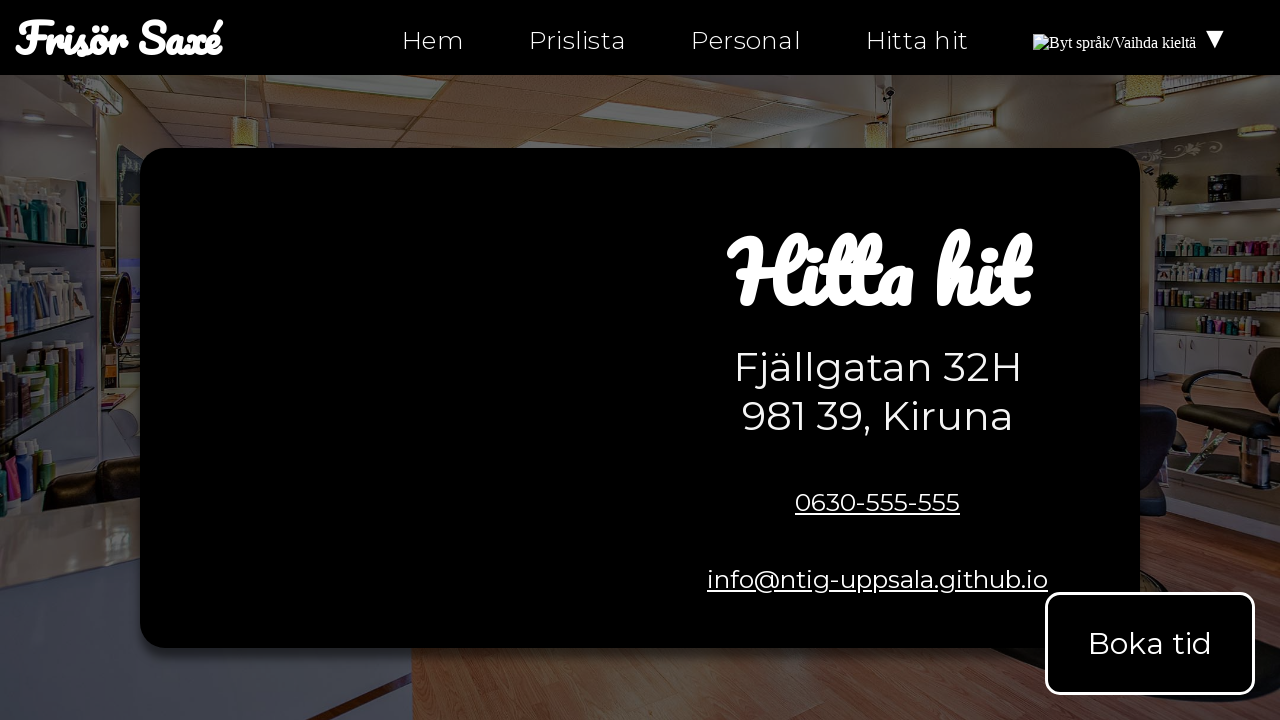

Retrieved all navigation links from nav element on hitta-hit.html
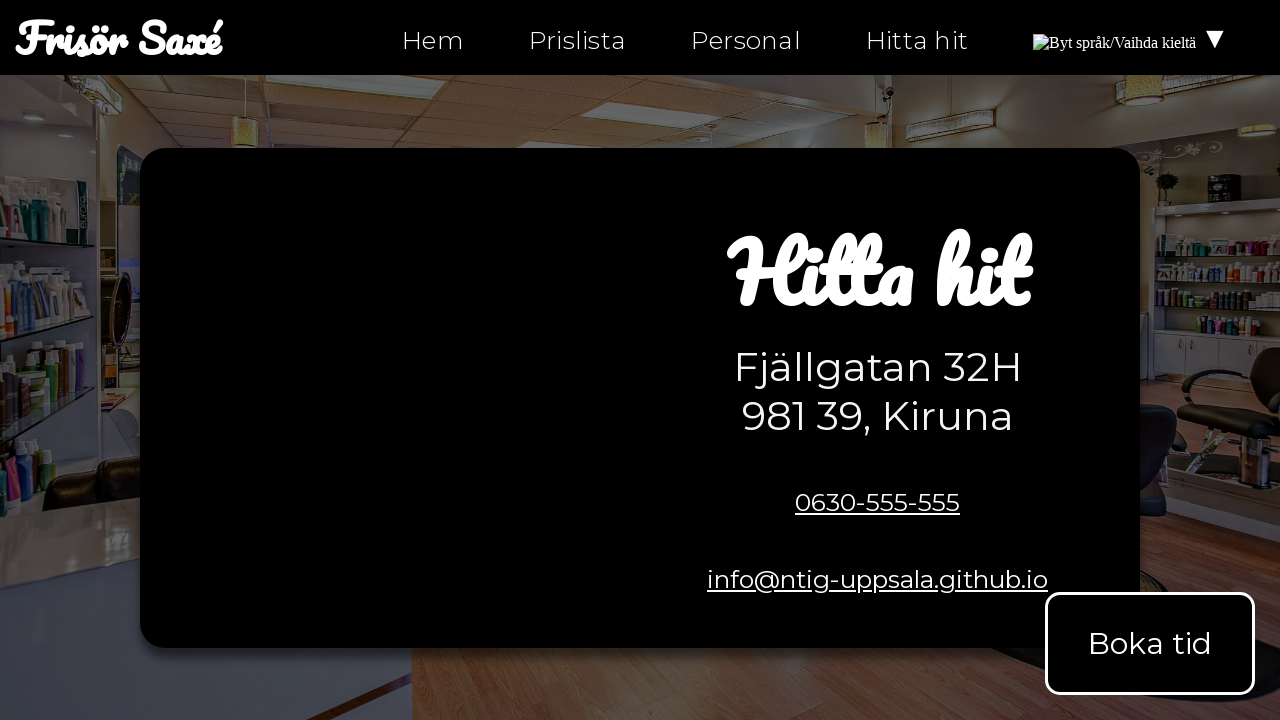

Extracted href attributes from navigation links on hitta-hit.html
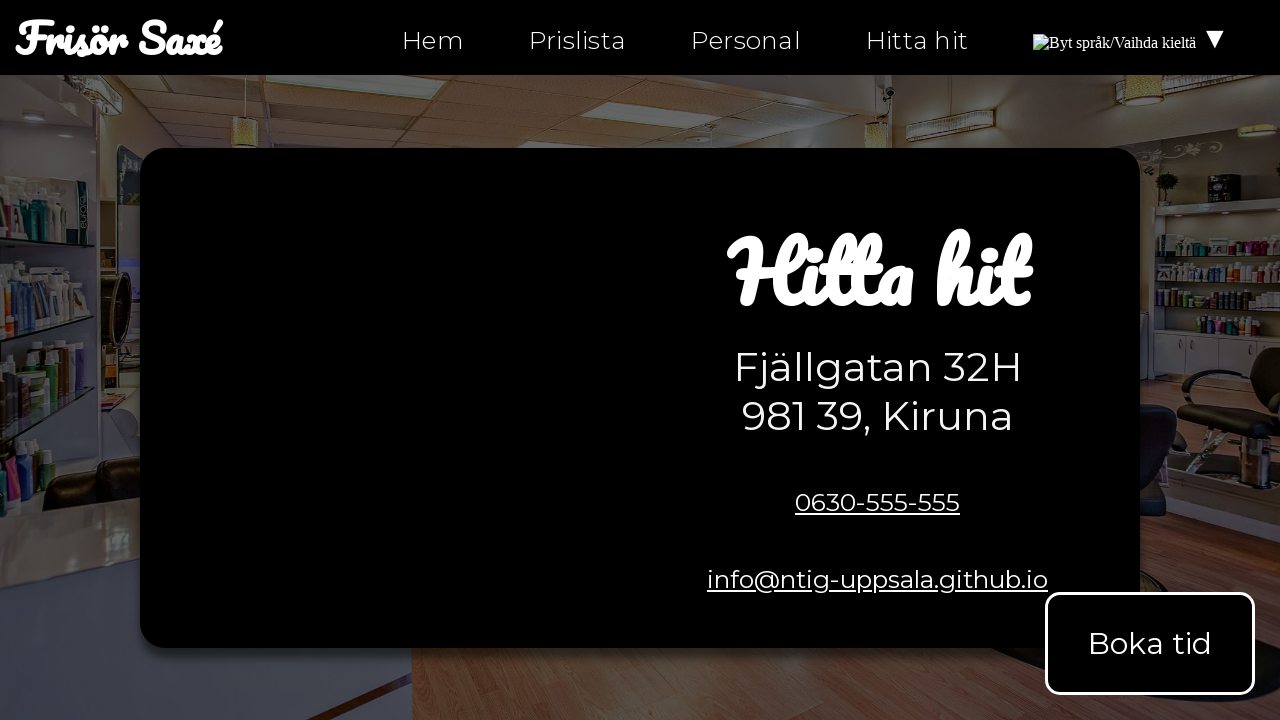

Extracted filename endings from href URLs on hitta-hit.html
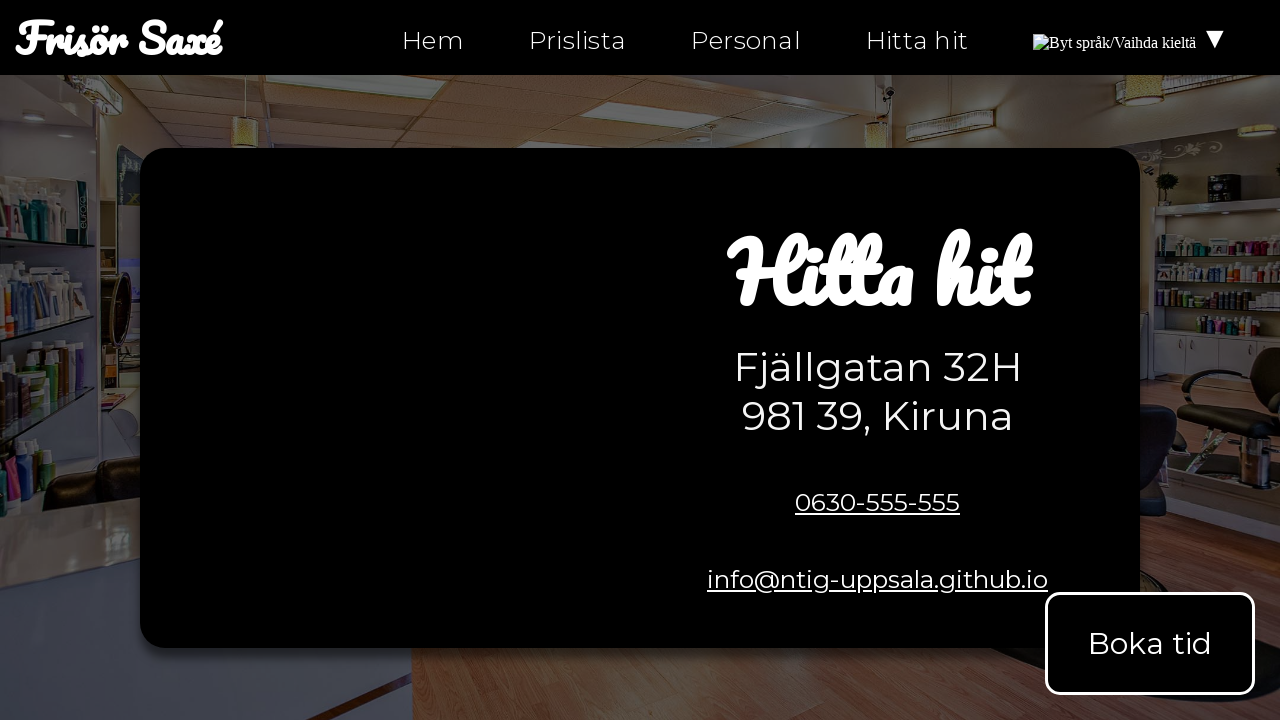

Verified index.html link exists in navigation on hitta-hit.html
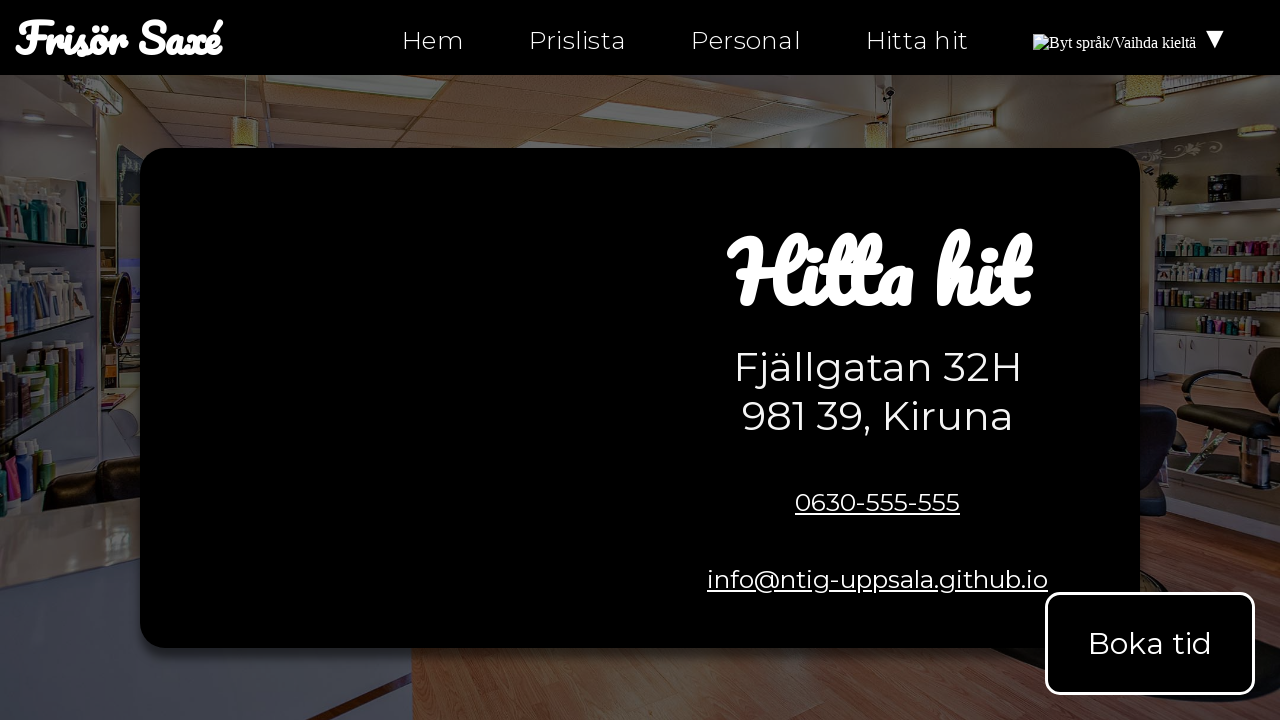

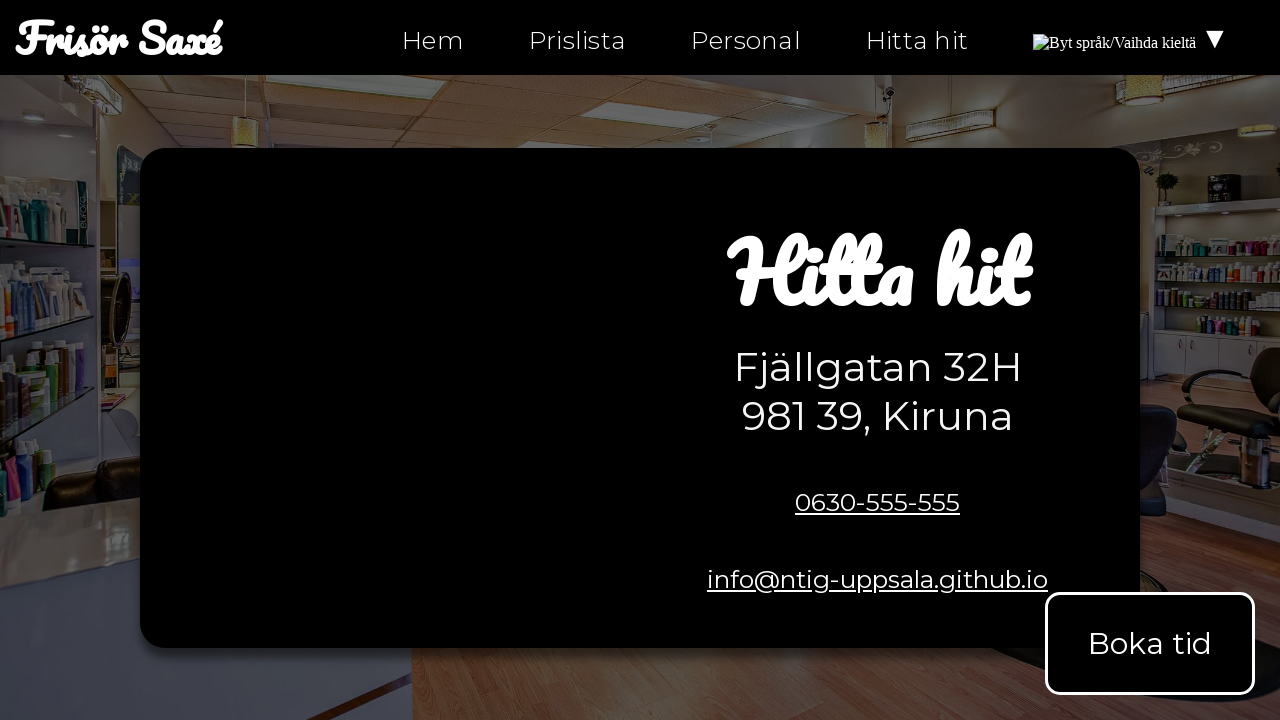